Tests JavaScript prompt functionality by navigating to alerts page, triggering a prompt dialog, entering text and accepting it

Starting URL: http://the-internet.herokuapp.com

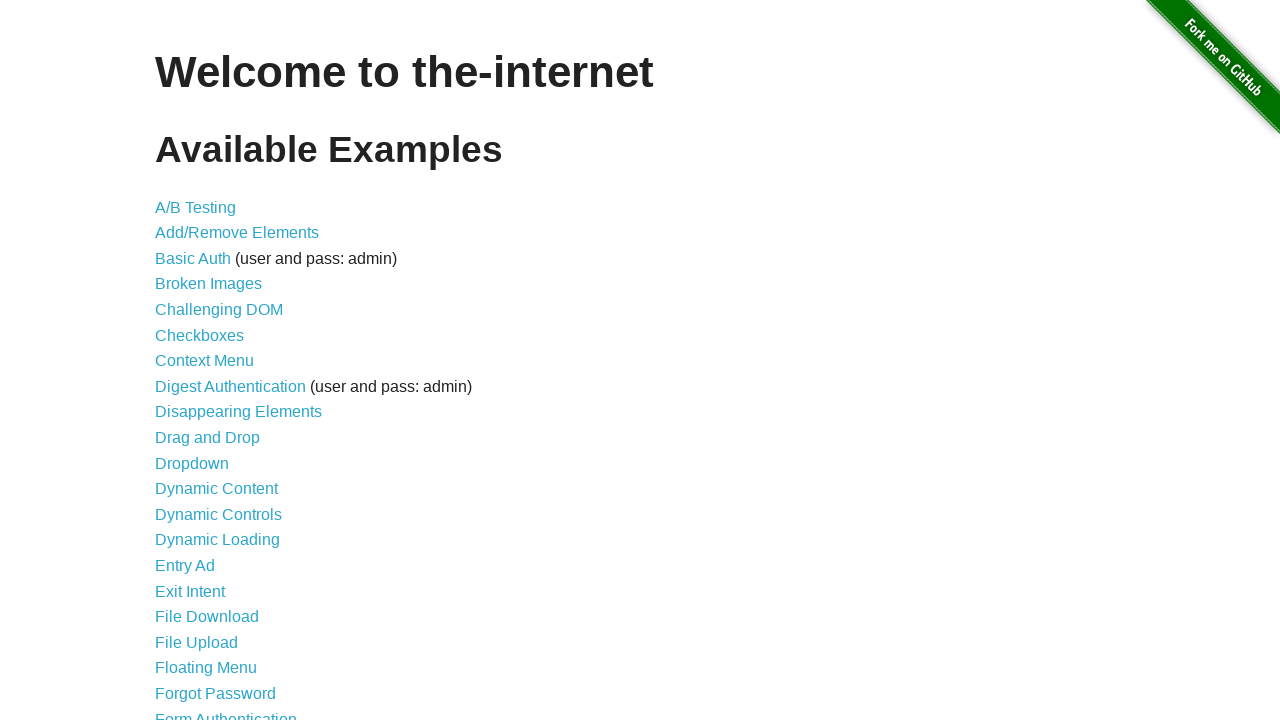

Clicked link to navigate to JavaScript alerts page at (214, 361) on a[href='/javascript_alerts']
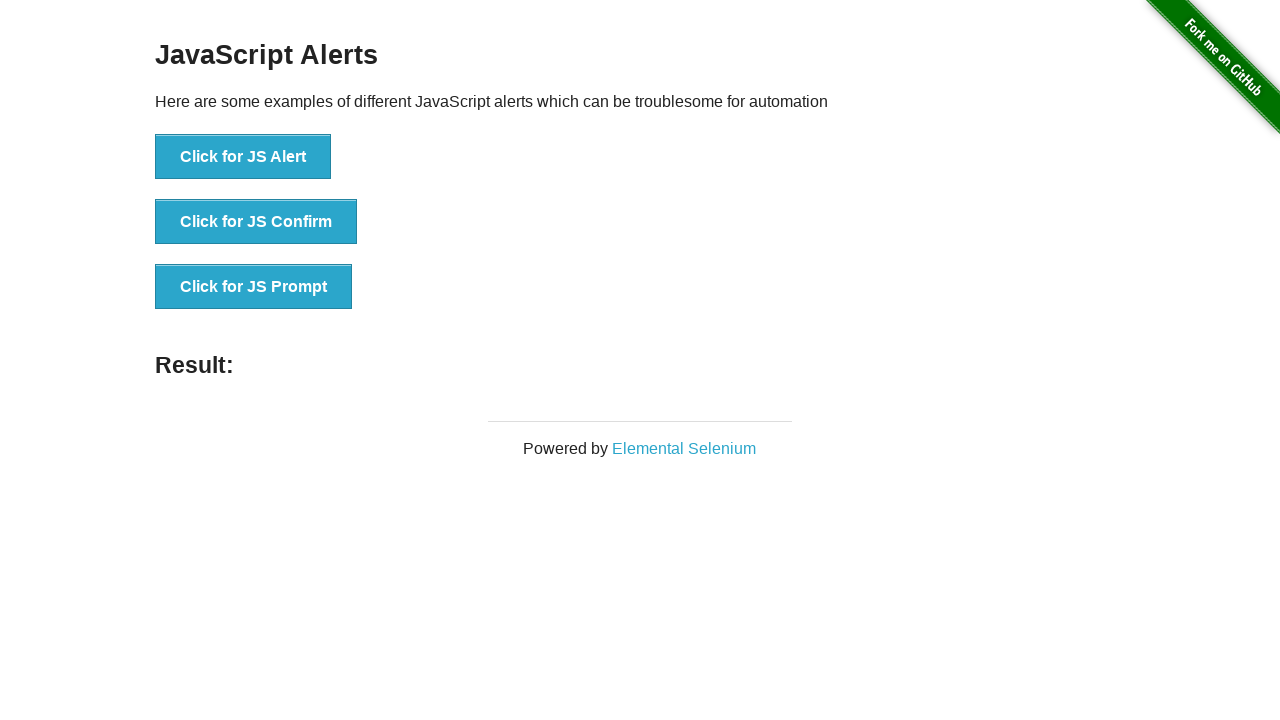

Clicked button to trigger JavaScript prompt dialog at (254, 287) on button[onclick='jsPrompt()']
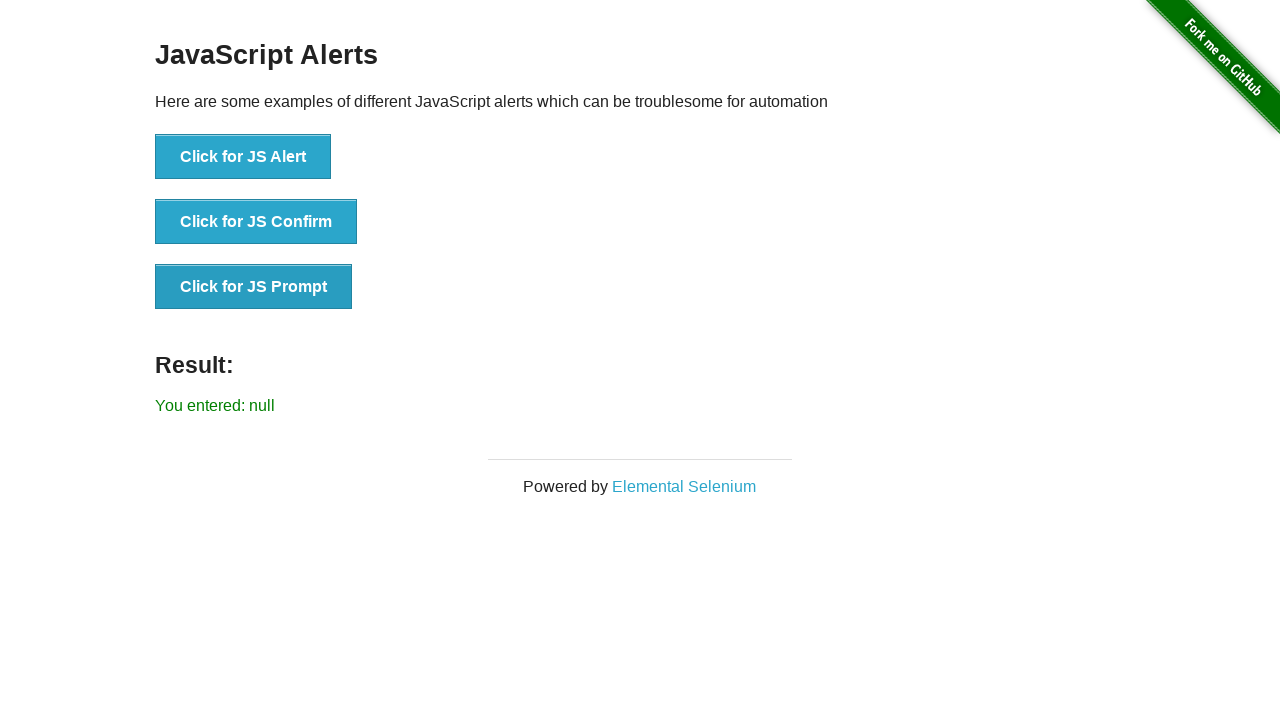

Entered 'TestInput123' in prompt dialog and accepted it
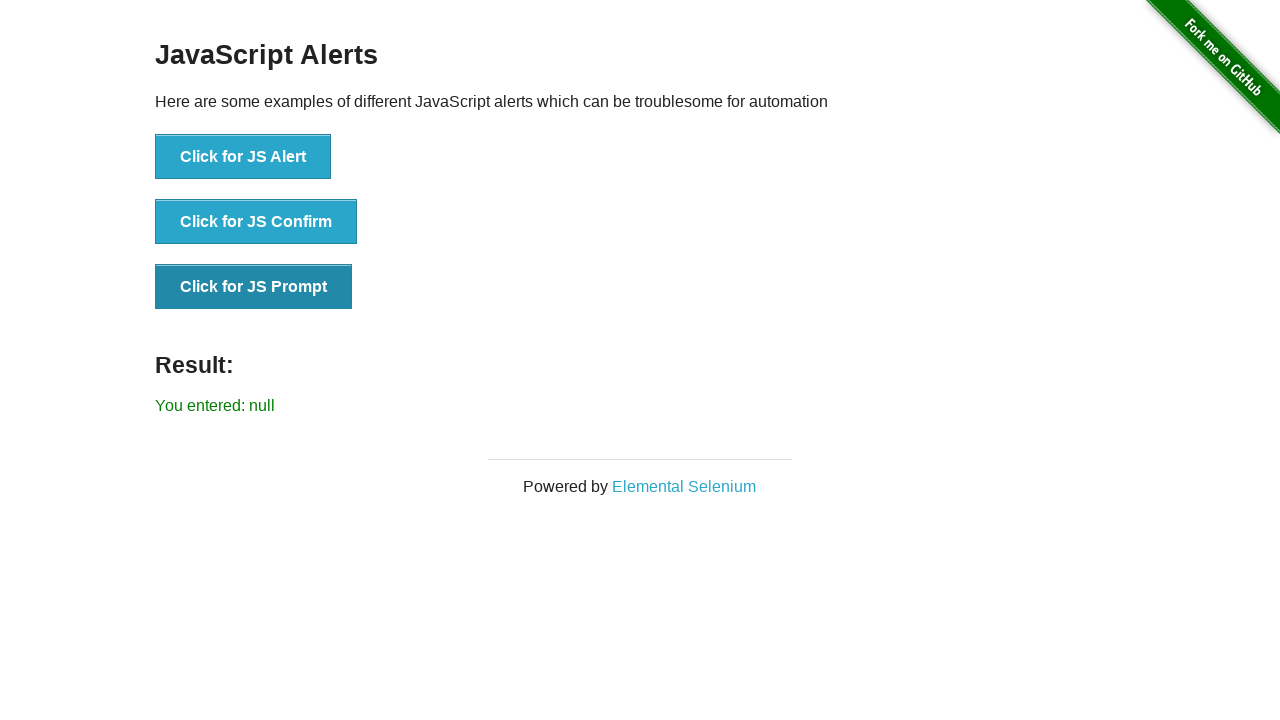

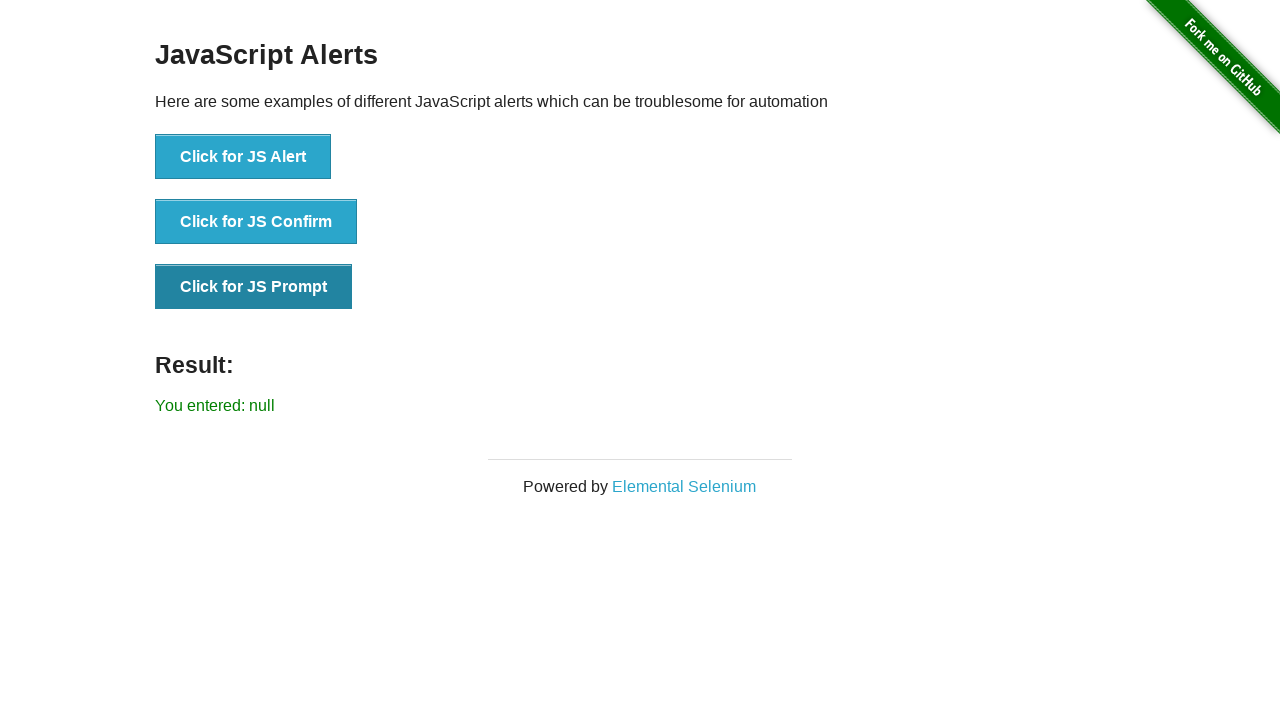